Verifies the current URL of the OrangeHRM application

Starting URL: https://opensource-demo.orangehrmlive.com/web/index.php/auth/login

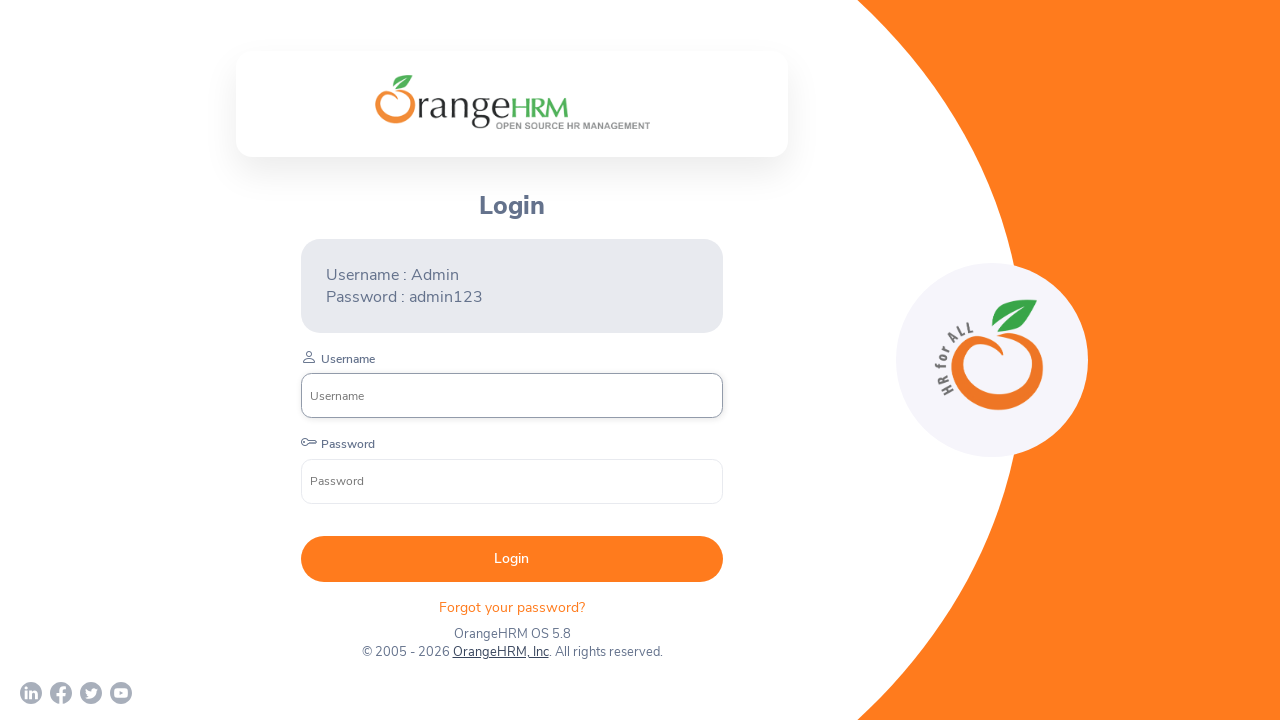

Waited for page to reach domcontentloaded state
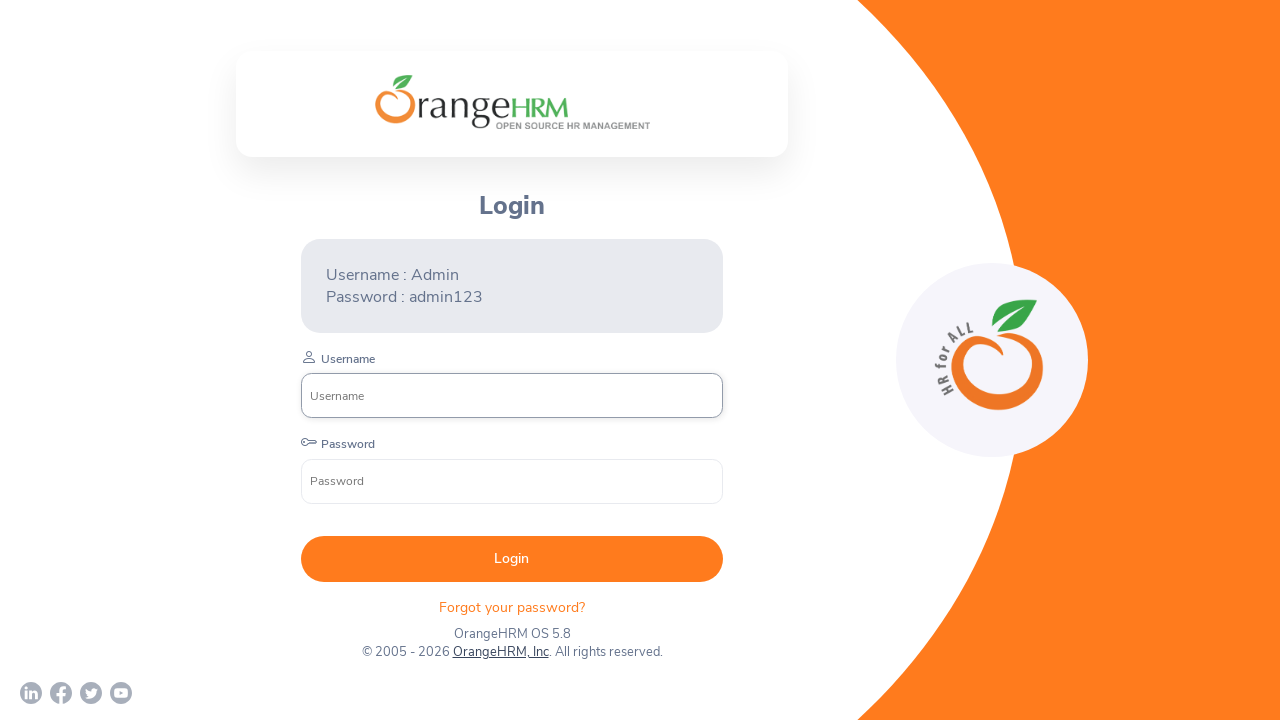

Verified current URL contains 'opensource-demo.orangehrmlive.com' domain
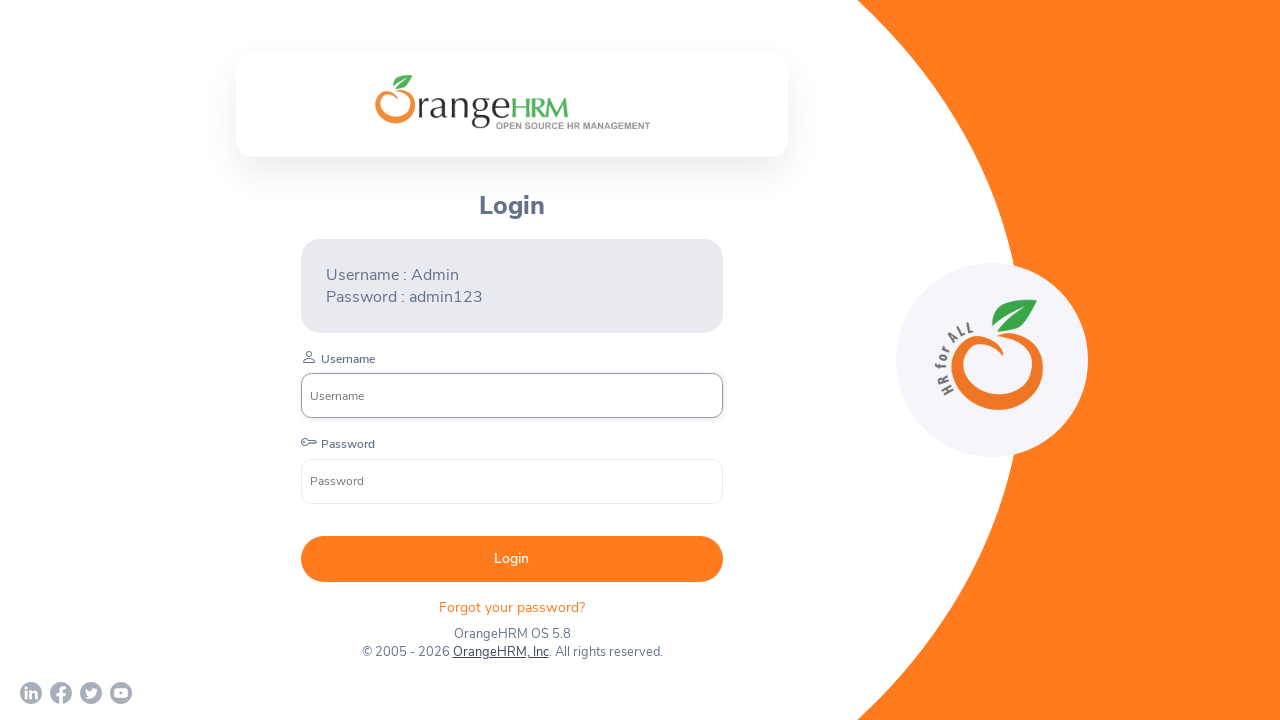

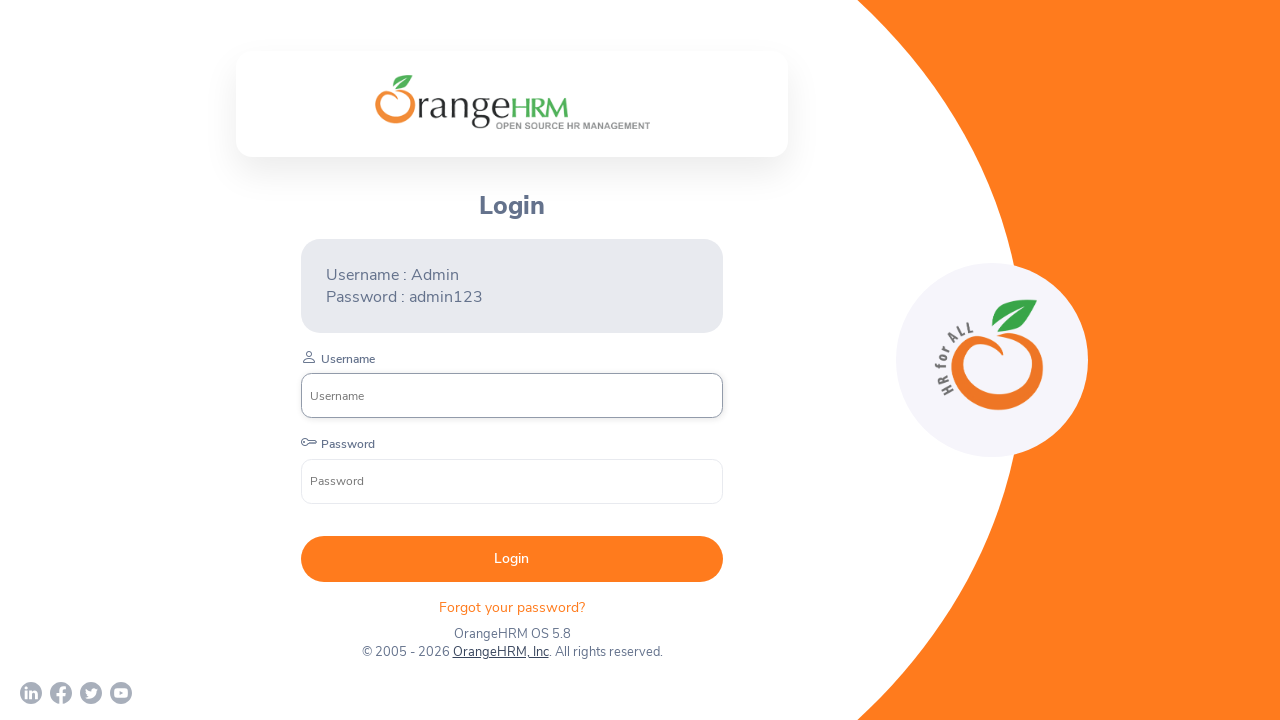